Tests that the counter displays the correct number of todo items as items are added.

Starting URL: https://demo.playwright.dev/todomvc

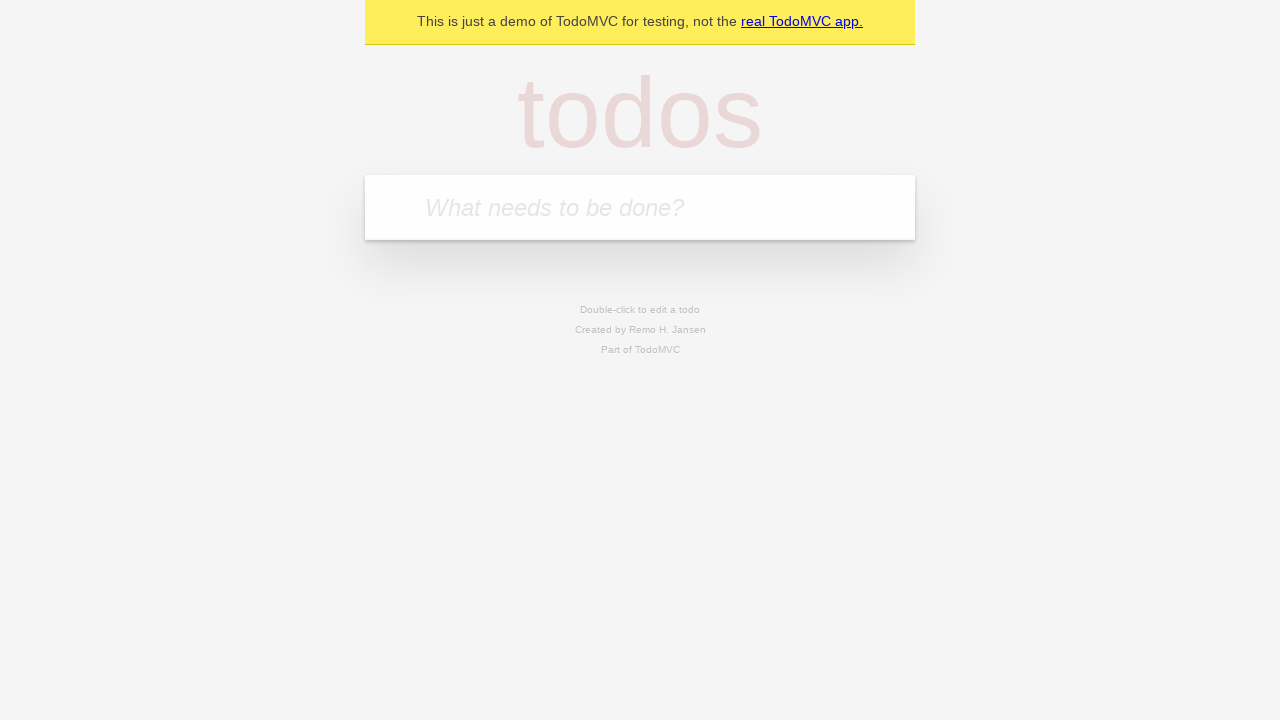

Filled todo input with 'buy some cheese' on internal:attr=[placeholder="What needs to be done?"i]
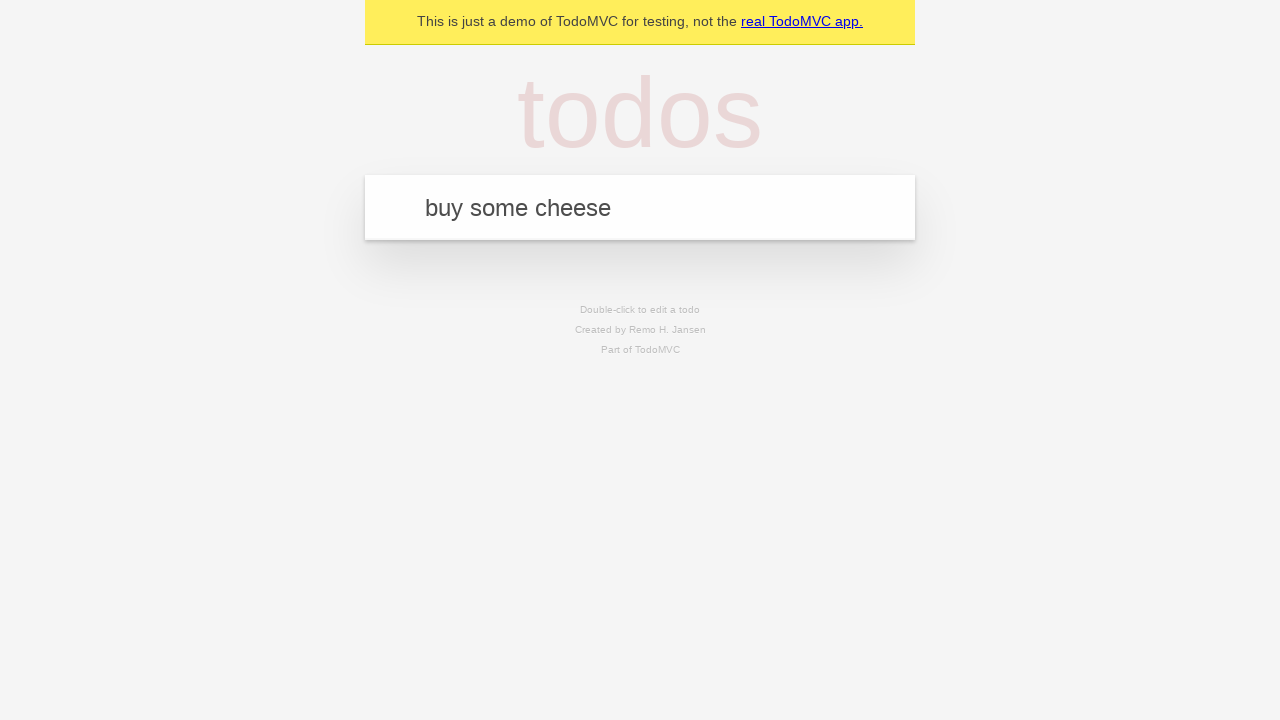

Pressed Enter to add first todo item on internal:attr=[placeholder="What needs to be done?"i]
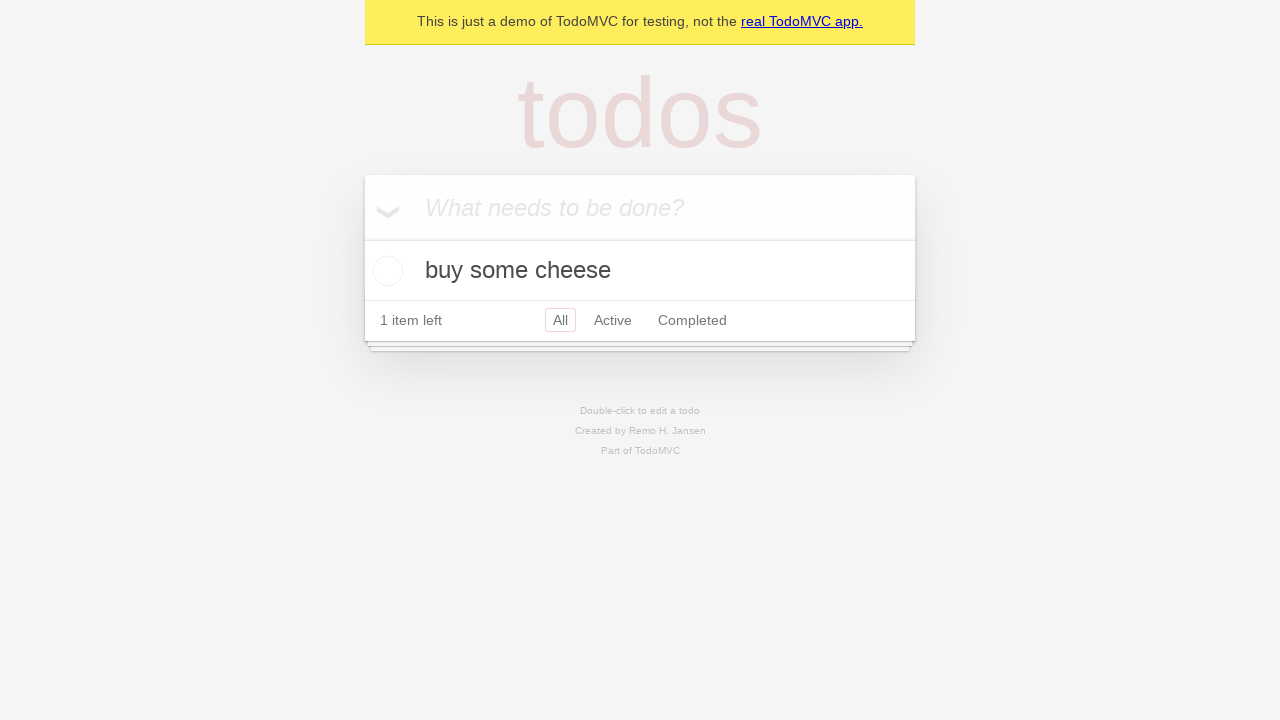

Todo counter element appeared, confirming first item added
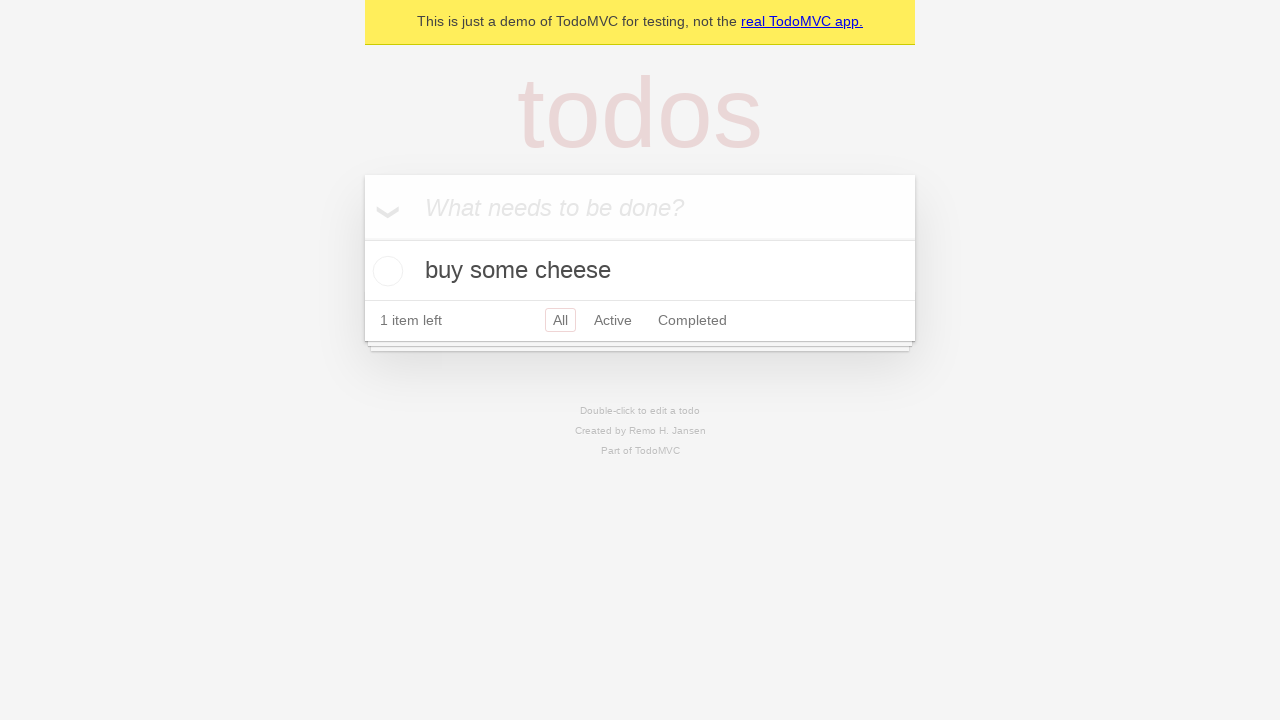

Filled todo input with 'feed the cat' on internal:attr=[placeholder="What needs to be done?"i]
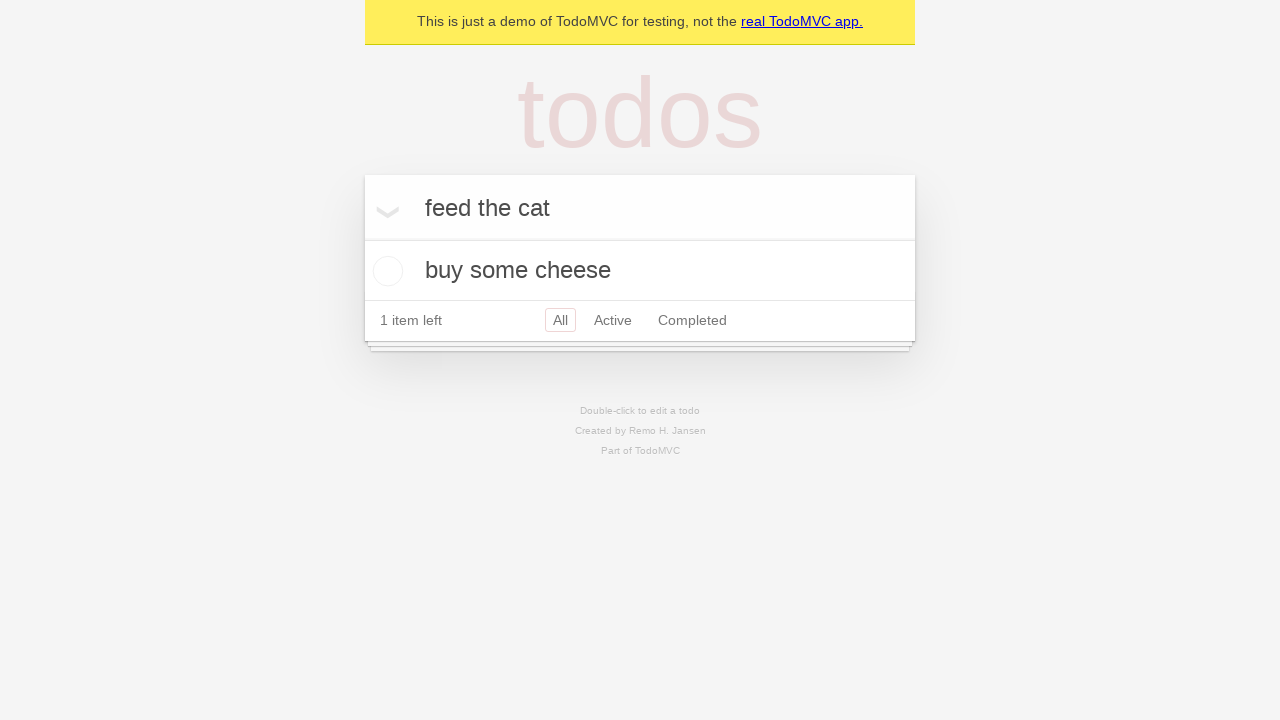

Pressed Enter to add second todo item on internal:attr=[placeholder="What needs to be done?"i]
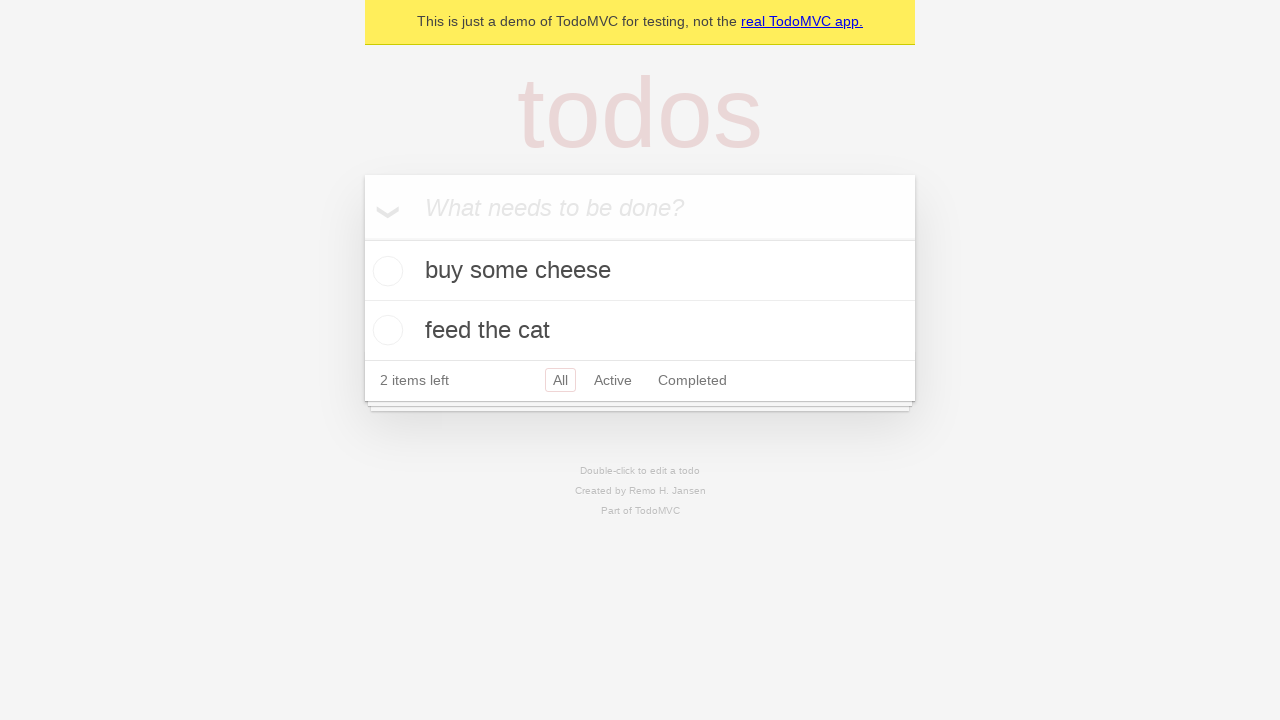

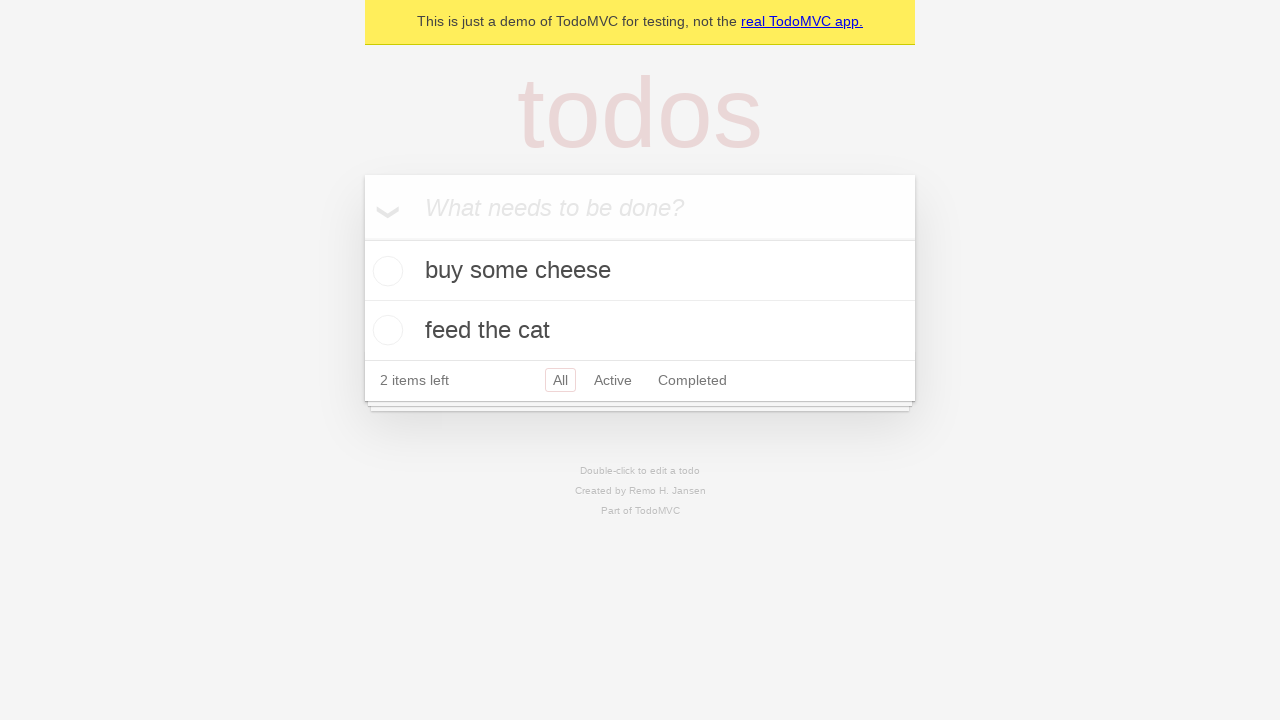